Tests JavaScript alert handling functionality by clicking buttons that trigger different types of alerts (simple alert, confirm dialog, prompt dialog) and interacting with them using accept, dismiss, and sendKeys operations.

Starting URL: https://the-internet.herokuapp.com/javascript_alerts

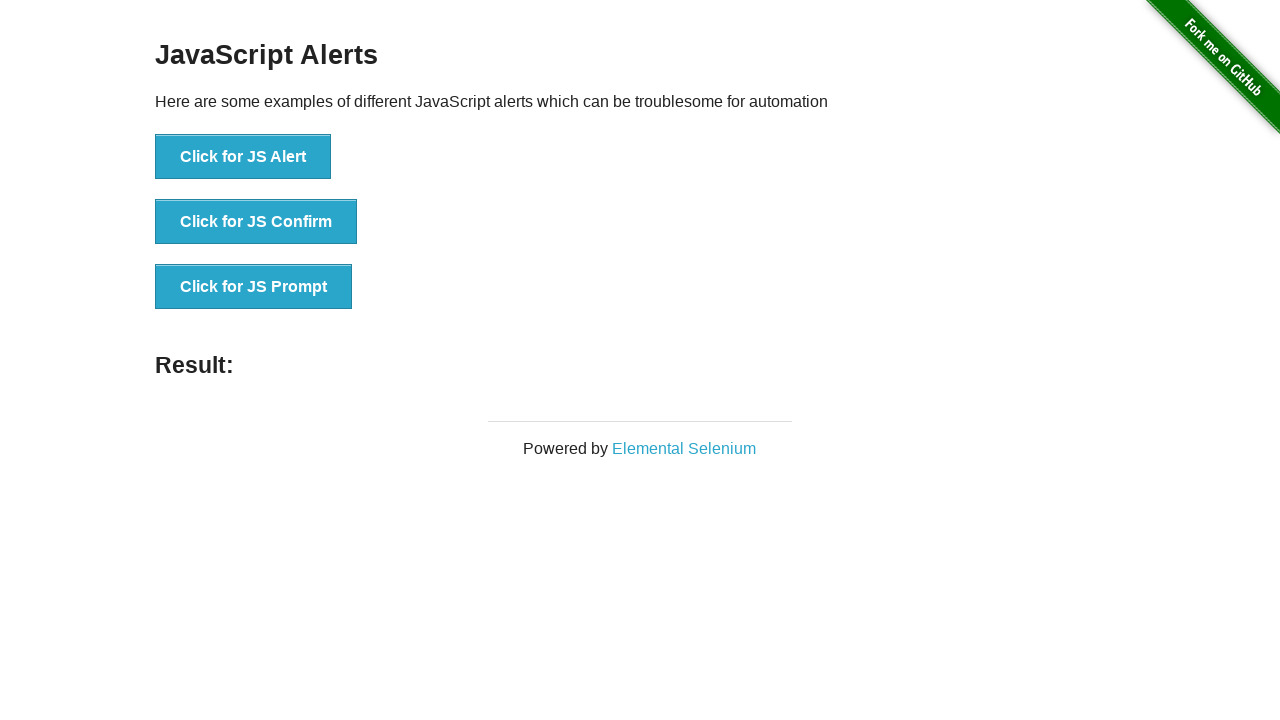

Clicked 'Click for JS Alert' button at (243, 157) on xpath=//button[text()='Click for JS Alert']
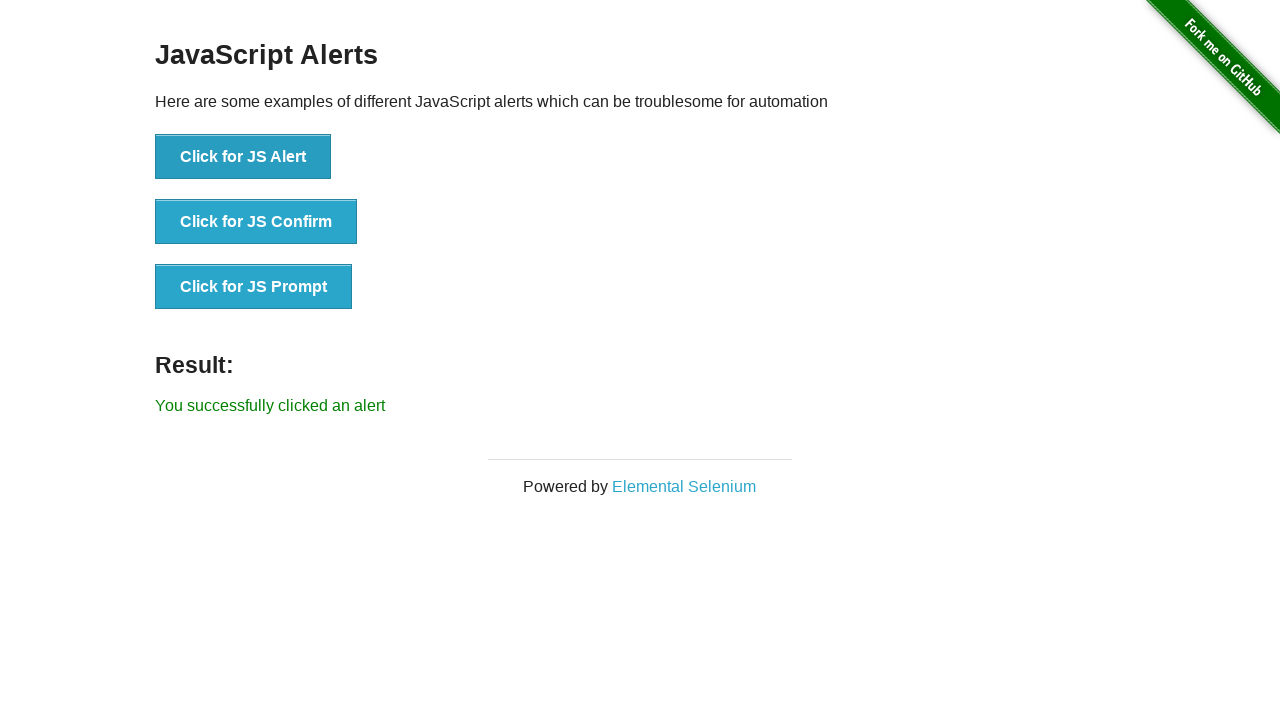

Set up dialog handler to accept alerts
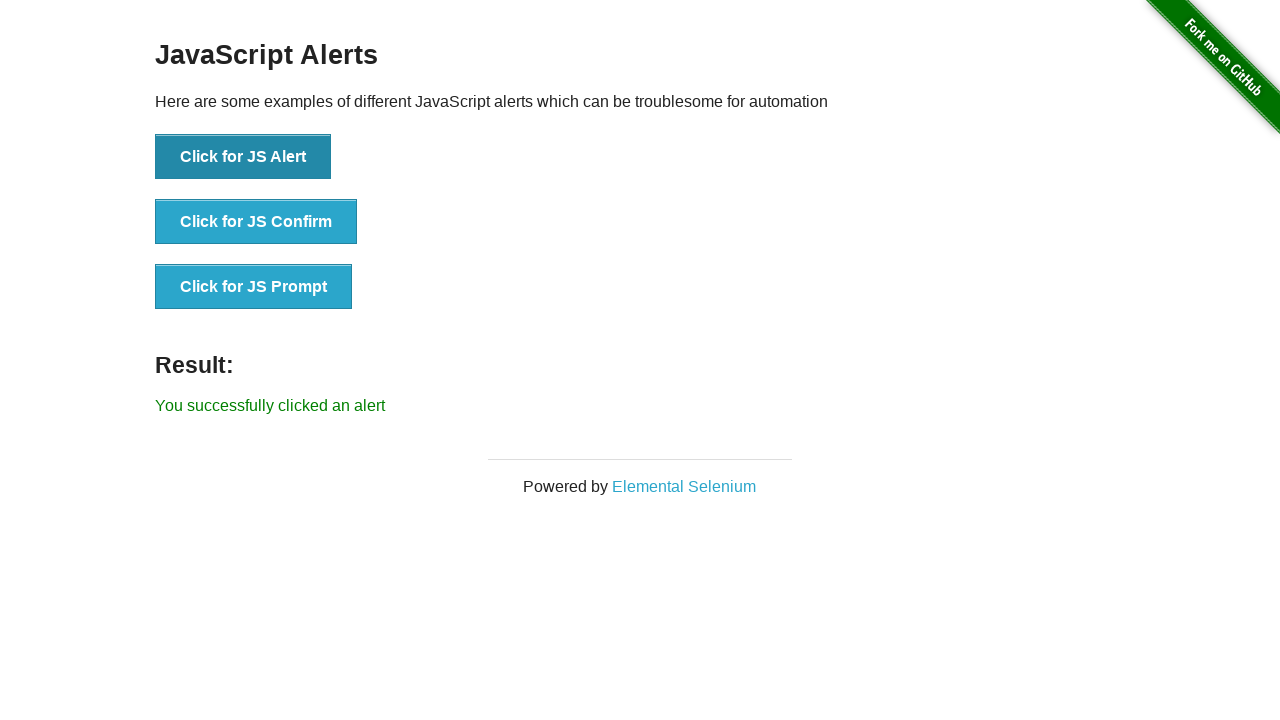

Waited for alert handling to complete
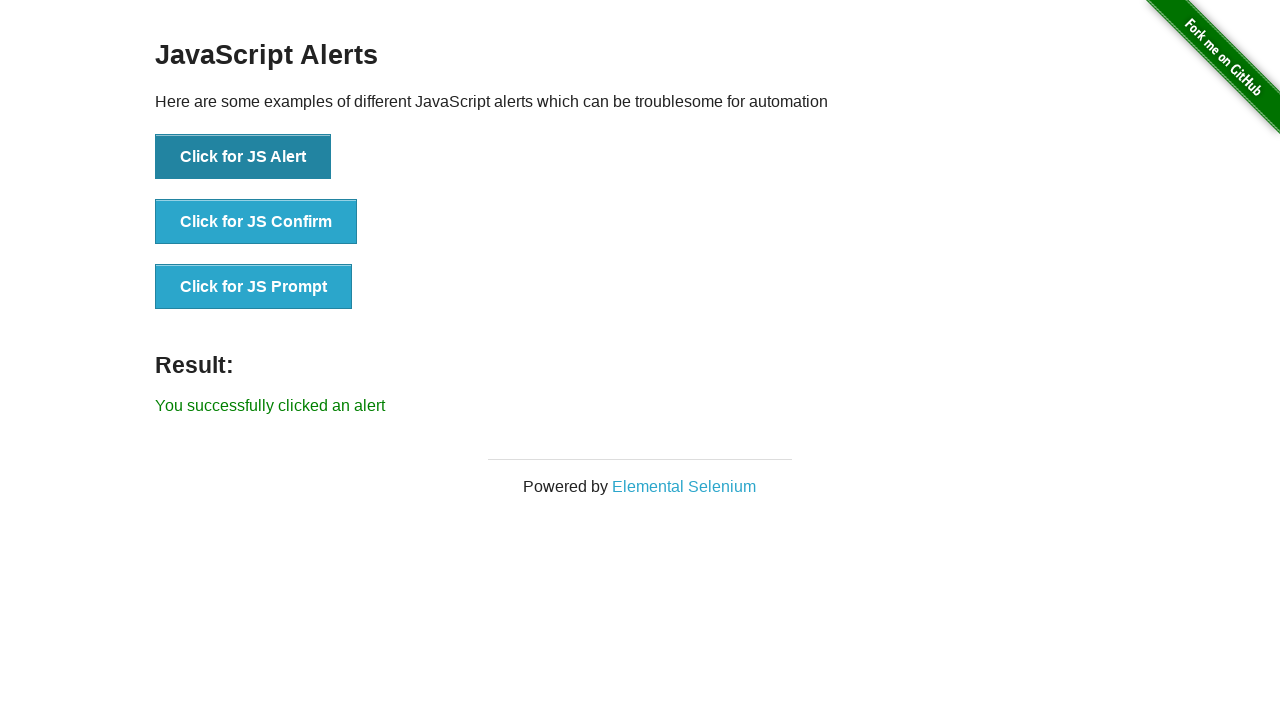

Clicked 'Click for JS Confirm' button at (256, 222) on xpath=//button[text()='Click for JS Confirm']
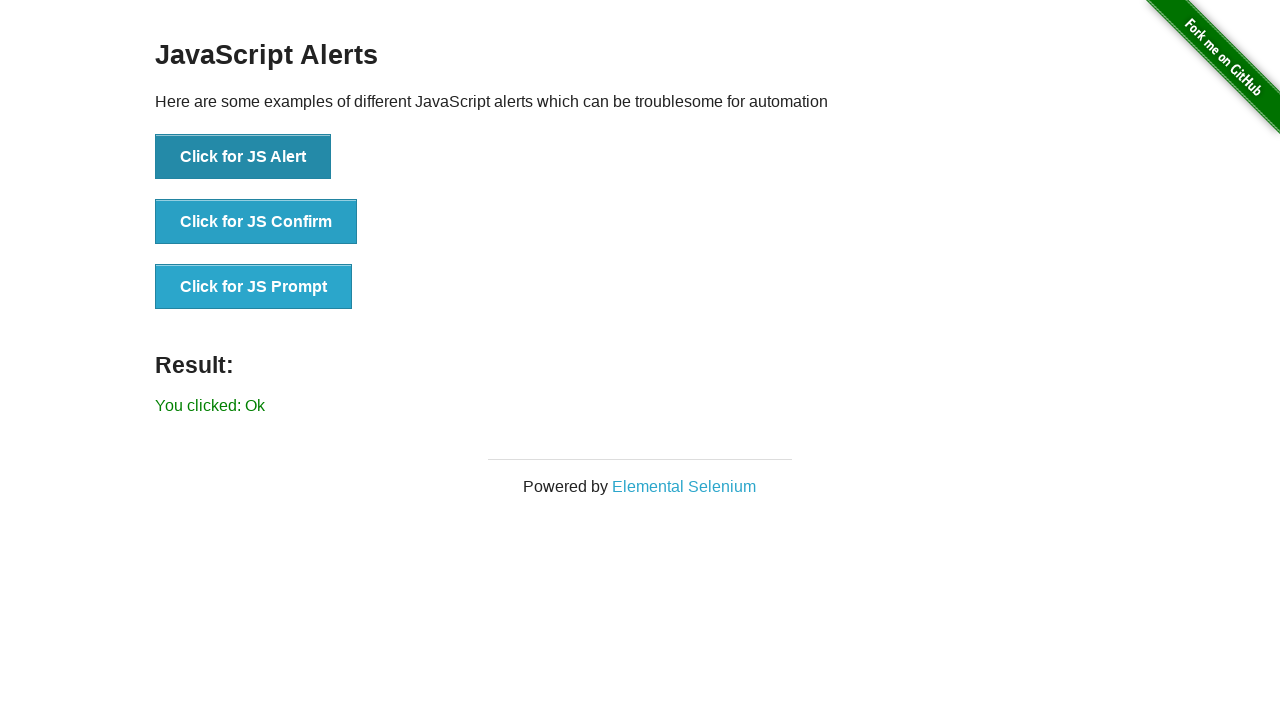

Set up dialog handler to dismiss confirm dialog
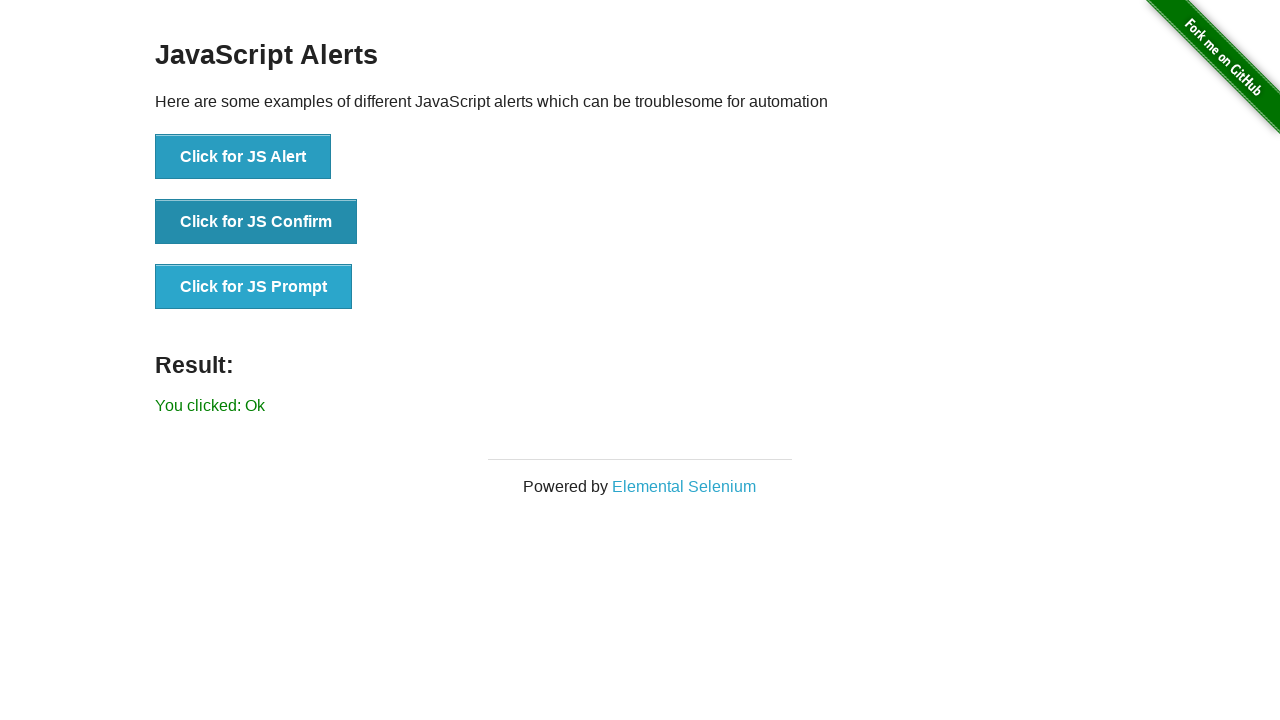

Waited for confirm dialog dismissal to complete
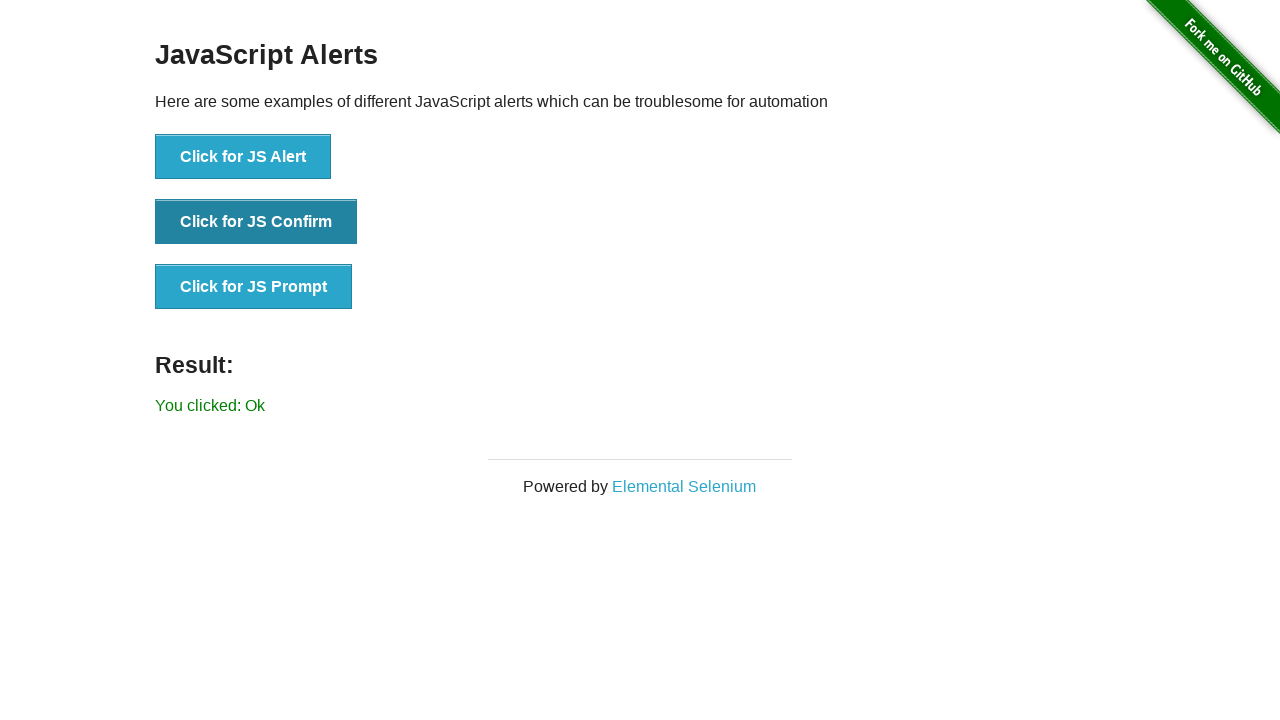

Set up dialog handler to accept confirm dialog
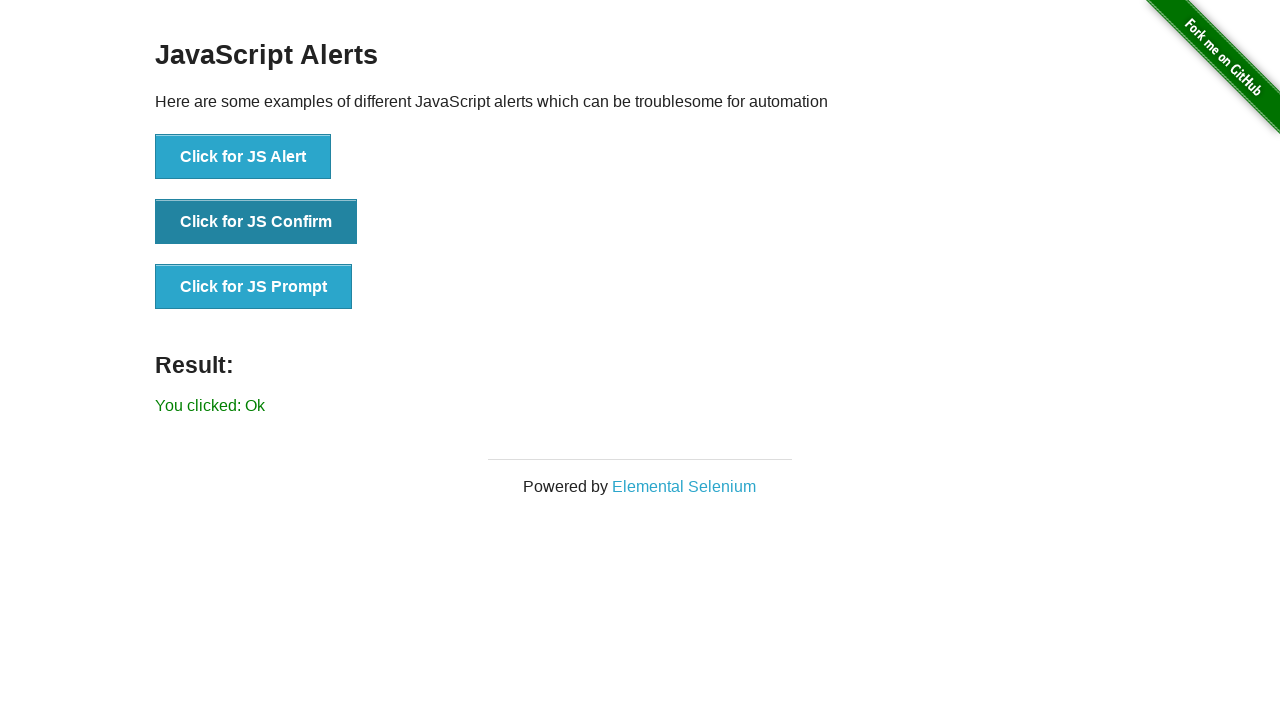

Clicked 'Click for JS Confirm' button again at (256, 222) on xpath=//button[text()='Click for JS Confirm']
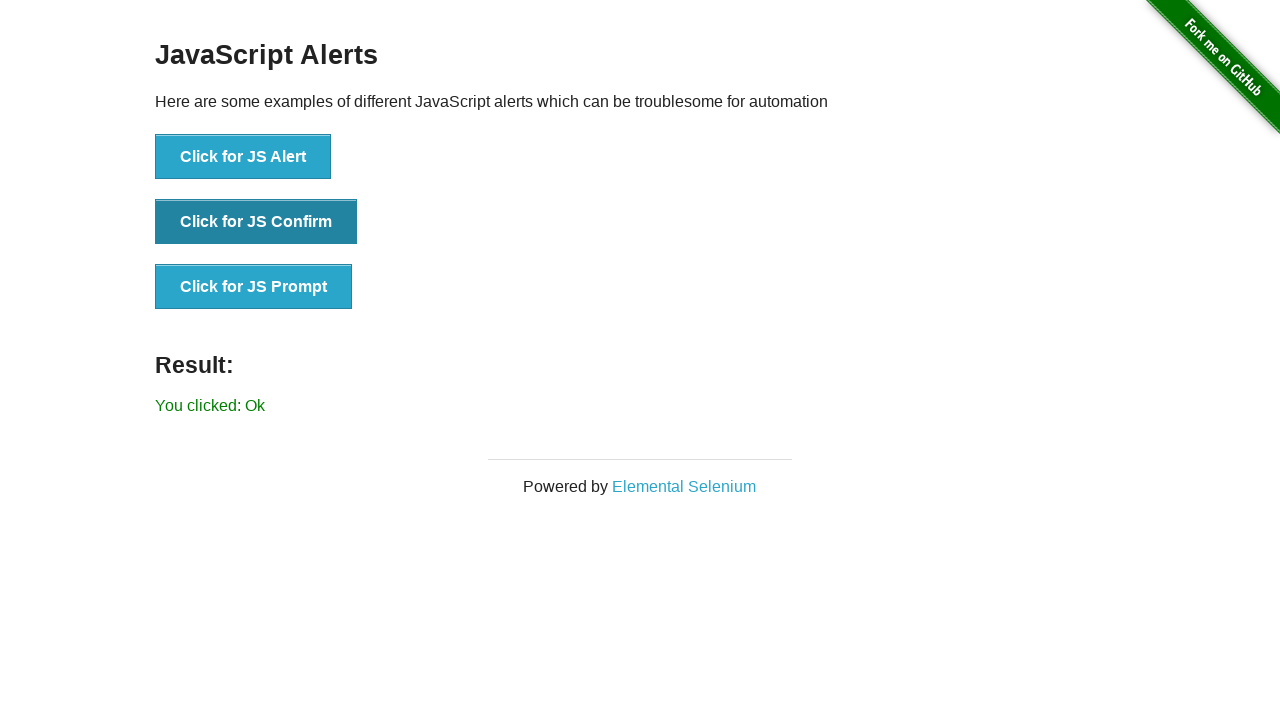

Waited for confirm dialog acceptance to complete
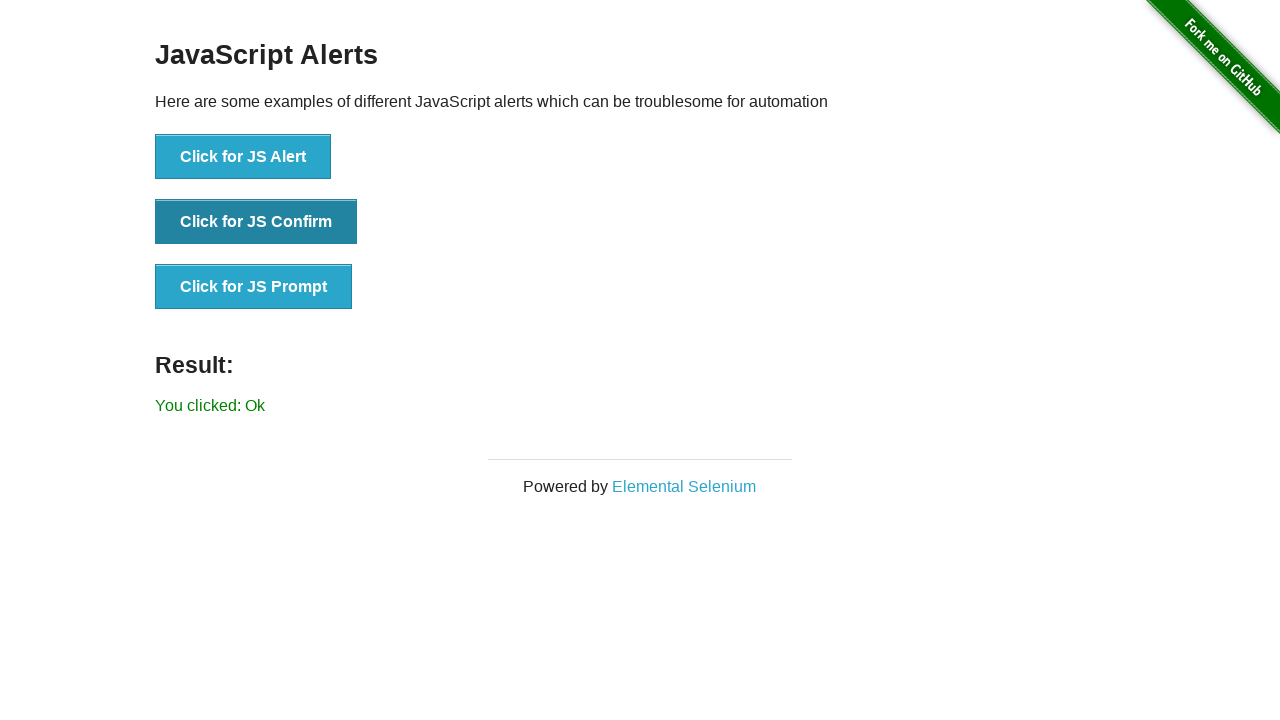

Set up dialog handler to accept prompt and send 'Test'
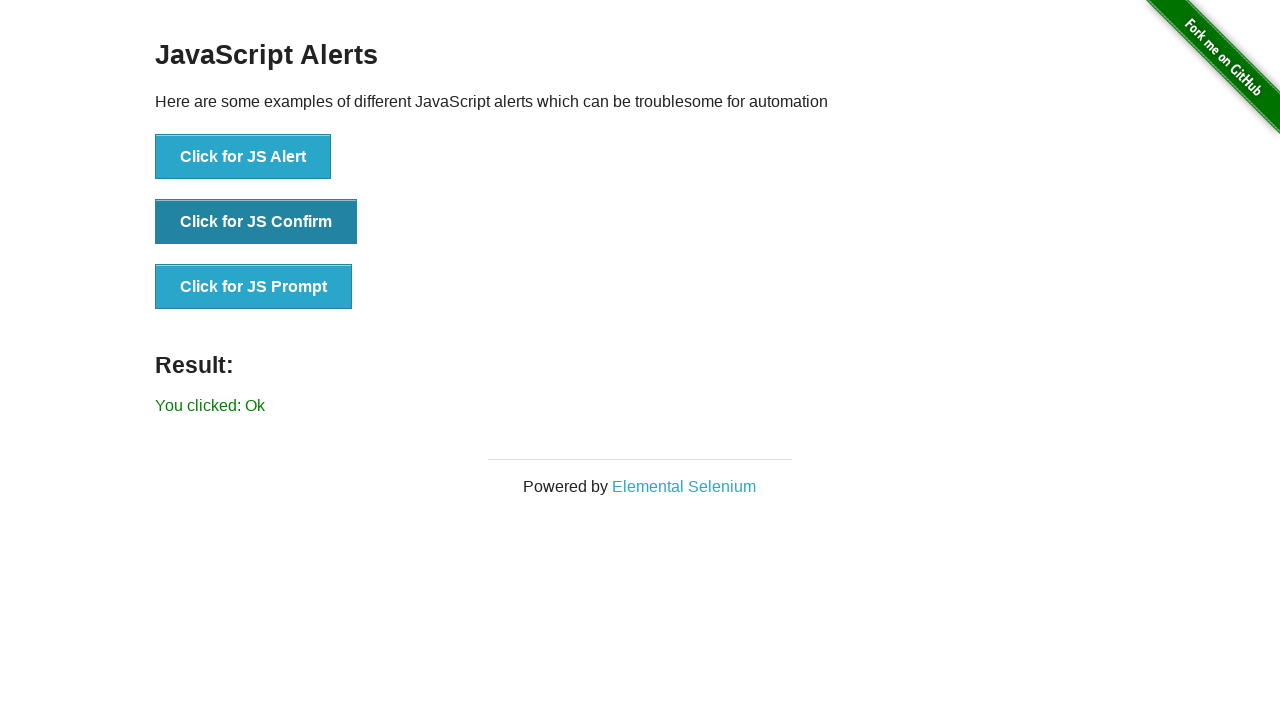

Clicked 'Click for JS Prompt' button at (254, 287) on xpath=//button[text()='Click for JS Prompt']
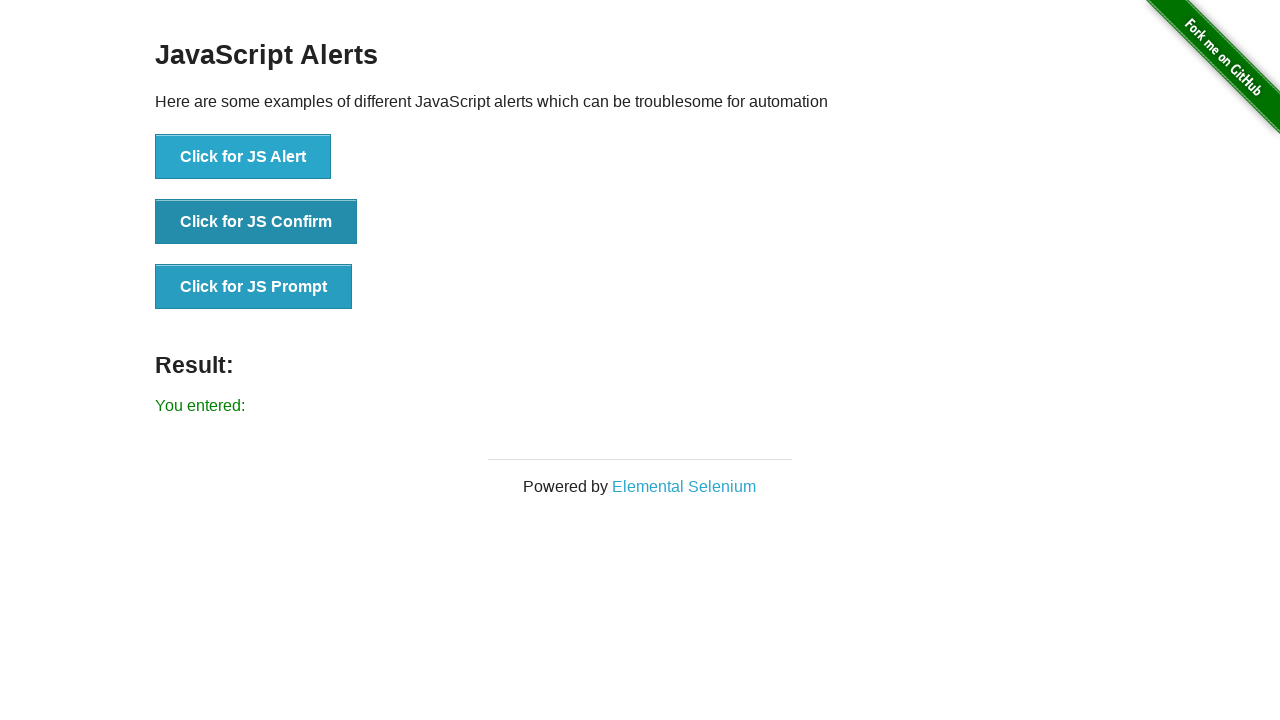

Waited for prompt dialog handling to complete
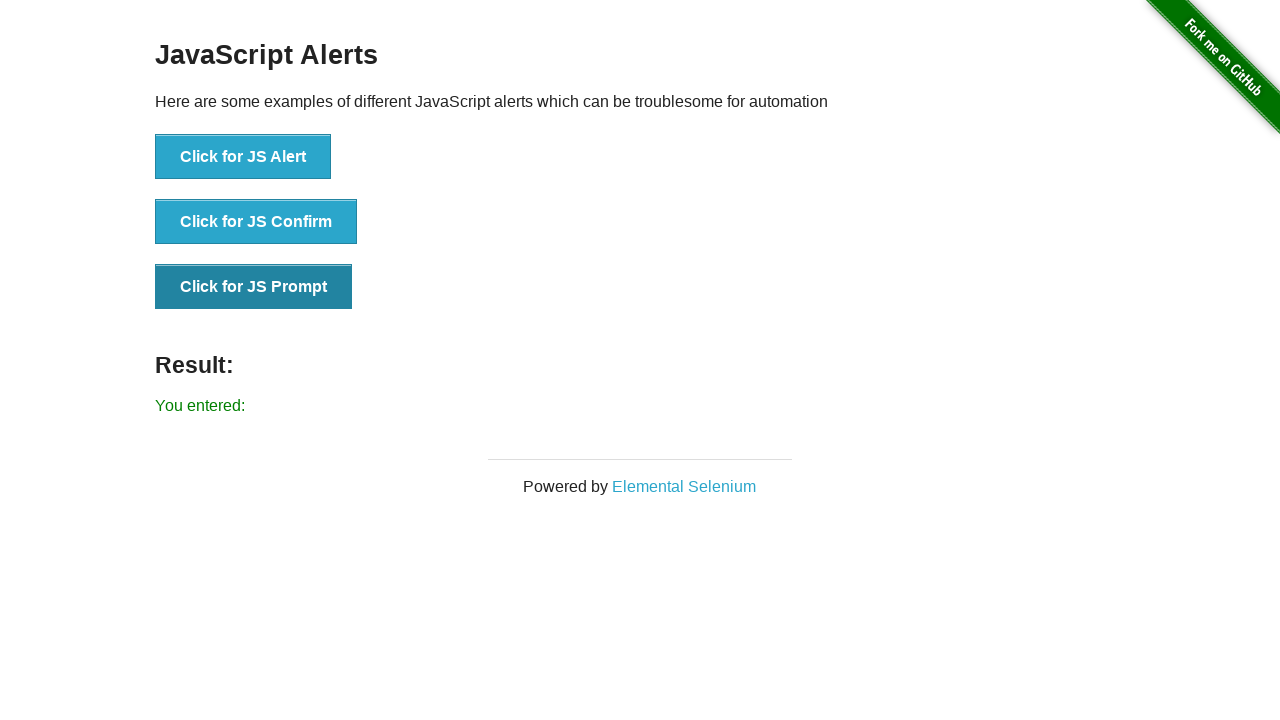

Verified result text element loaded on page
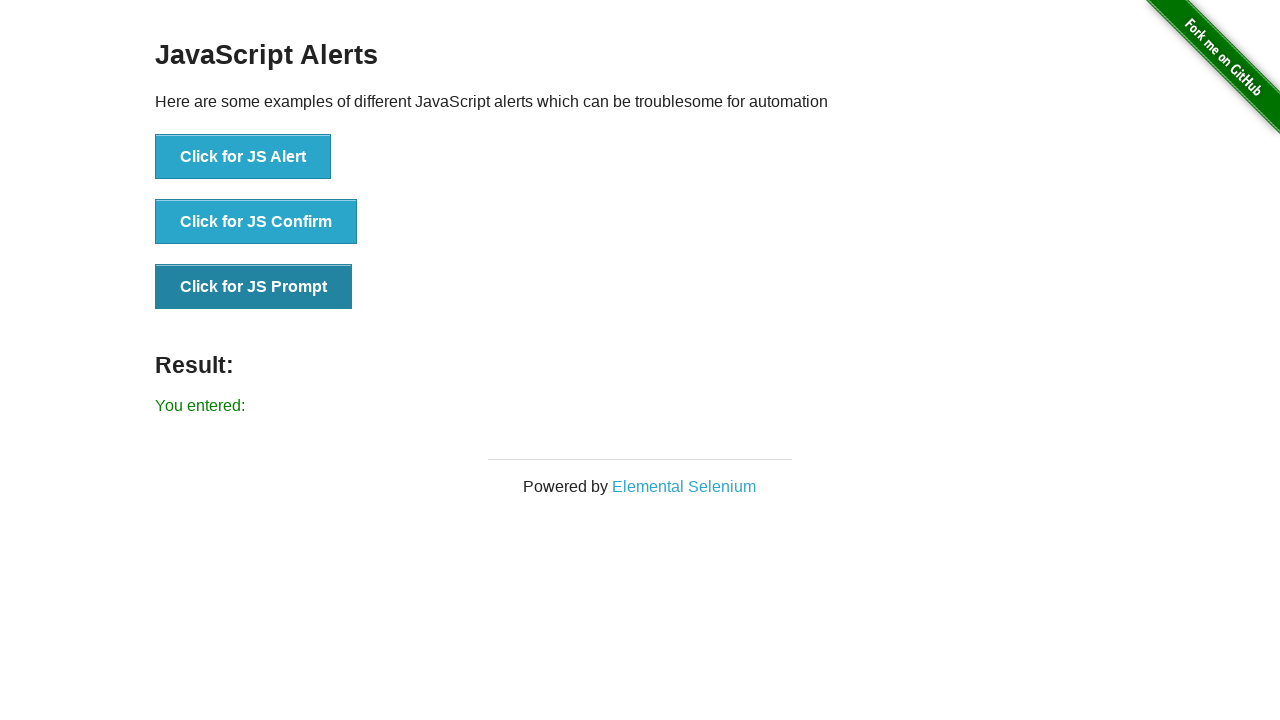

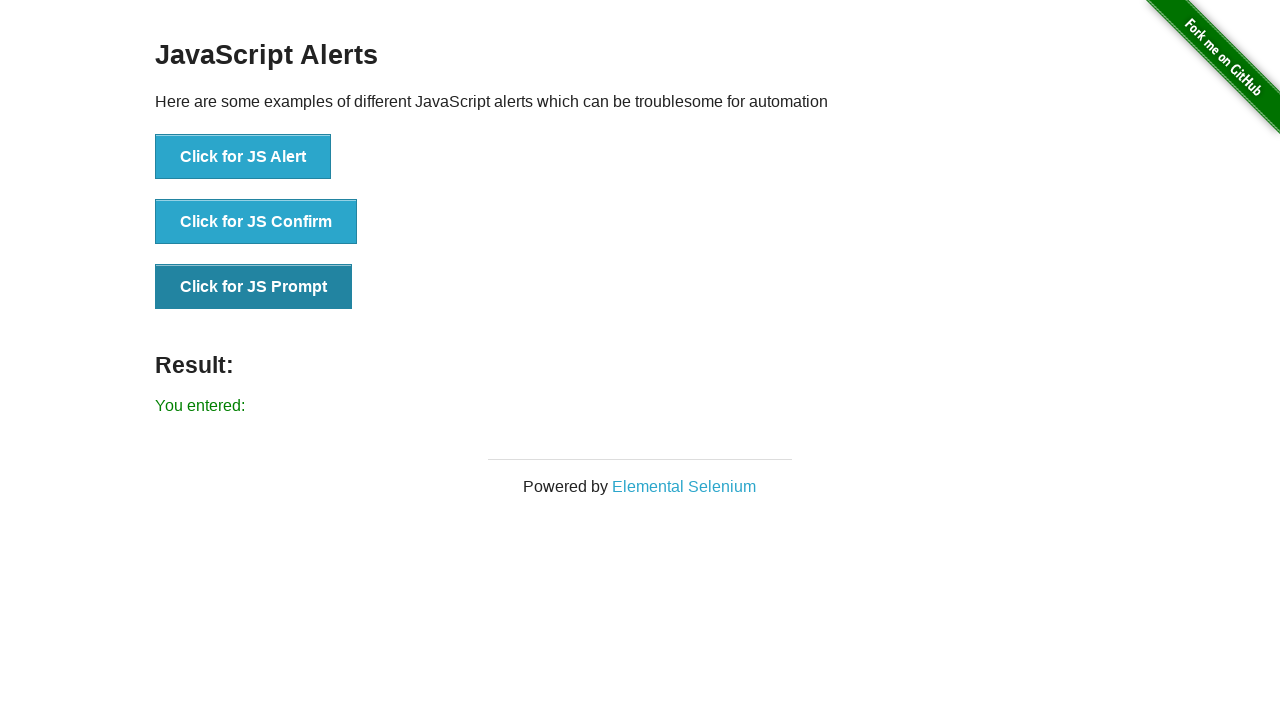